Tests dropdown selection functionality by selecting "Option 1" from a dropdown menu and verifying the selection

Starting URL: http://the-internet.herokuapp.com/dropdown

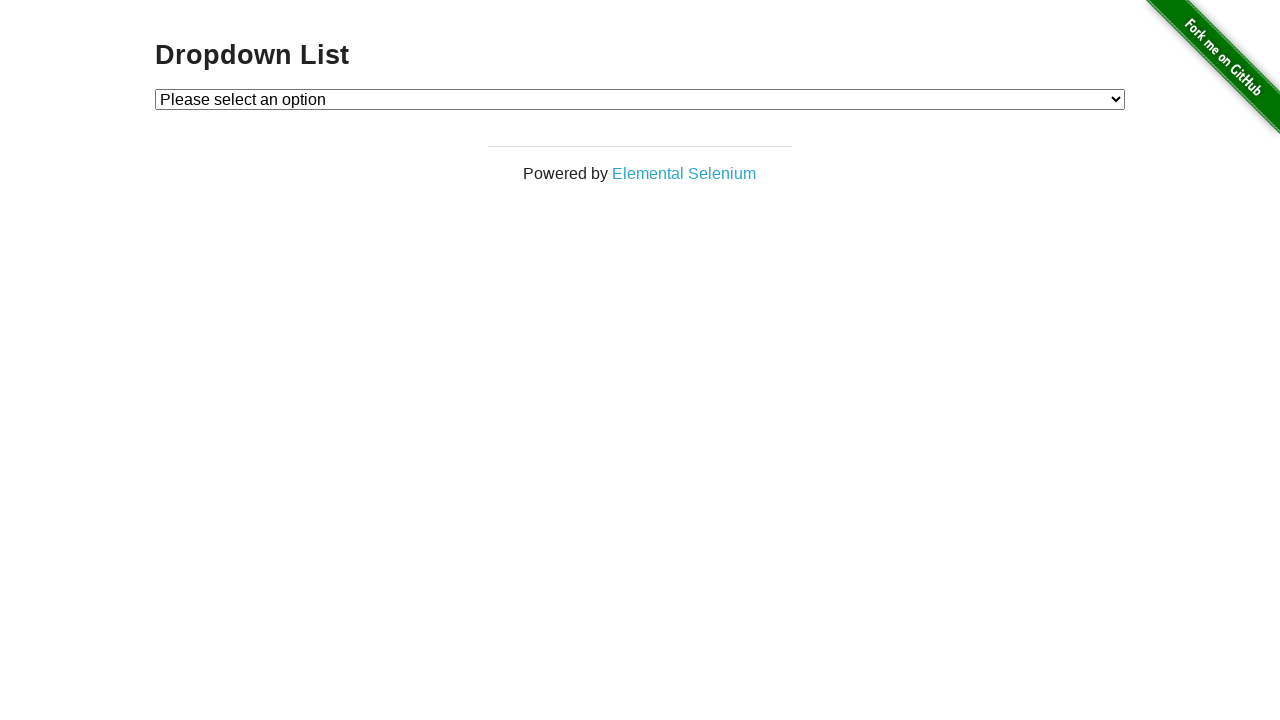

Waited for dropdown element to be available
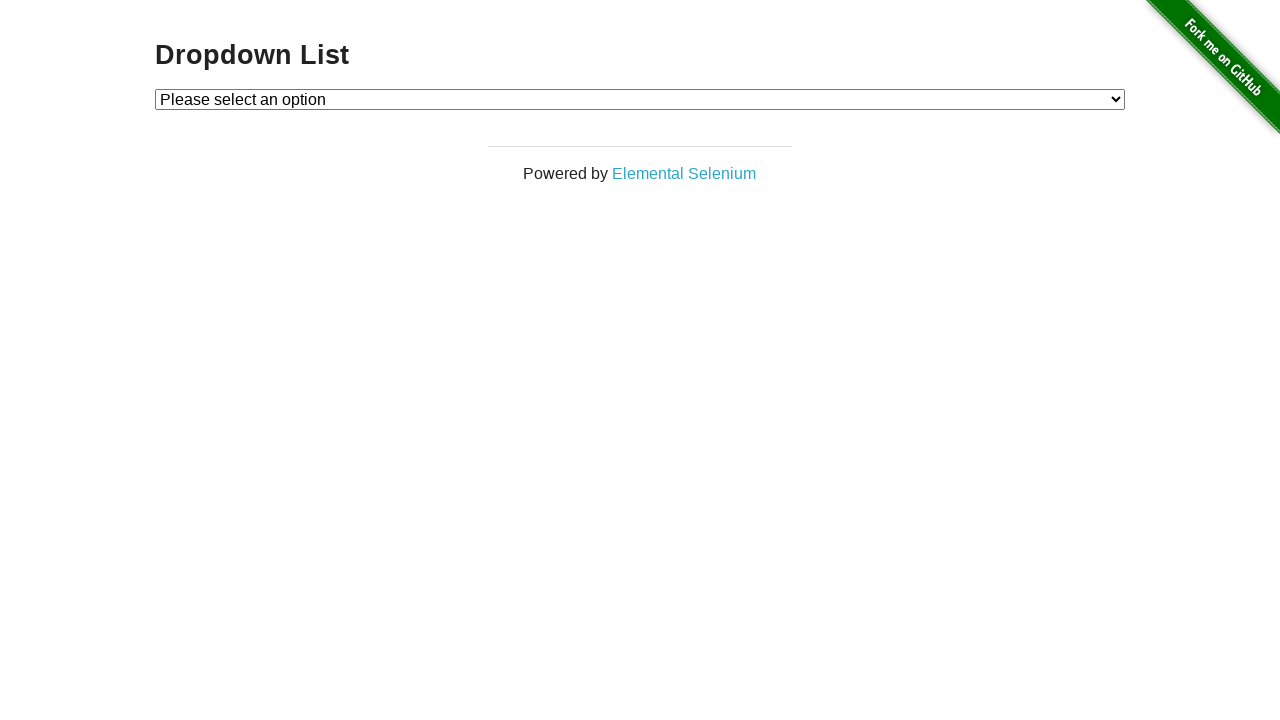

Selected 'Option 1' from the dropdown menu on #dropdown
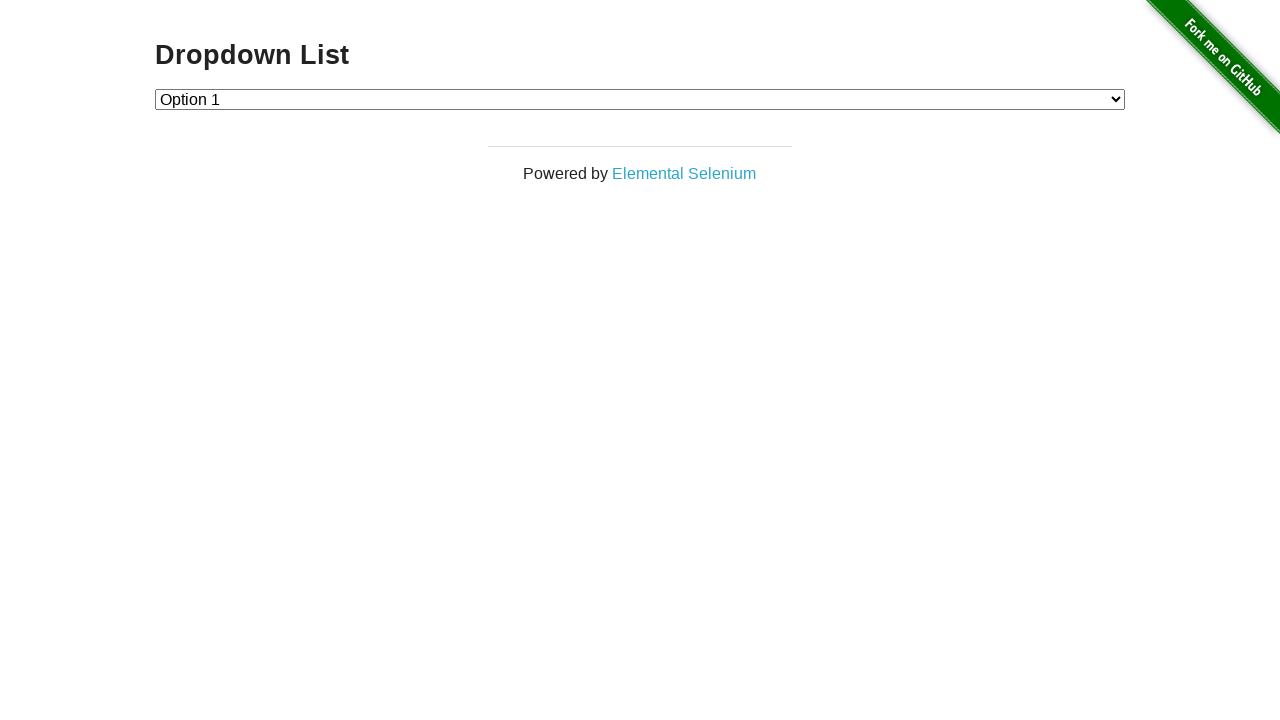

Retrieved selected dropdown value: 1
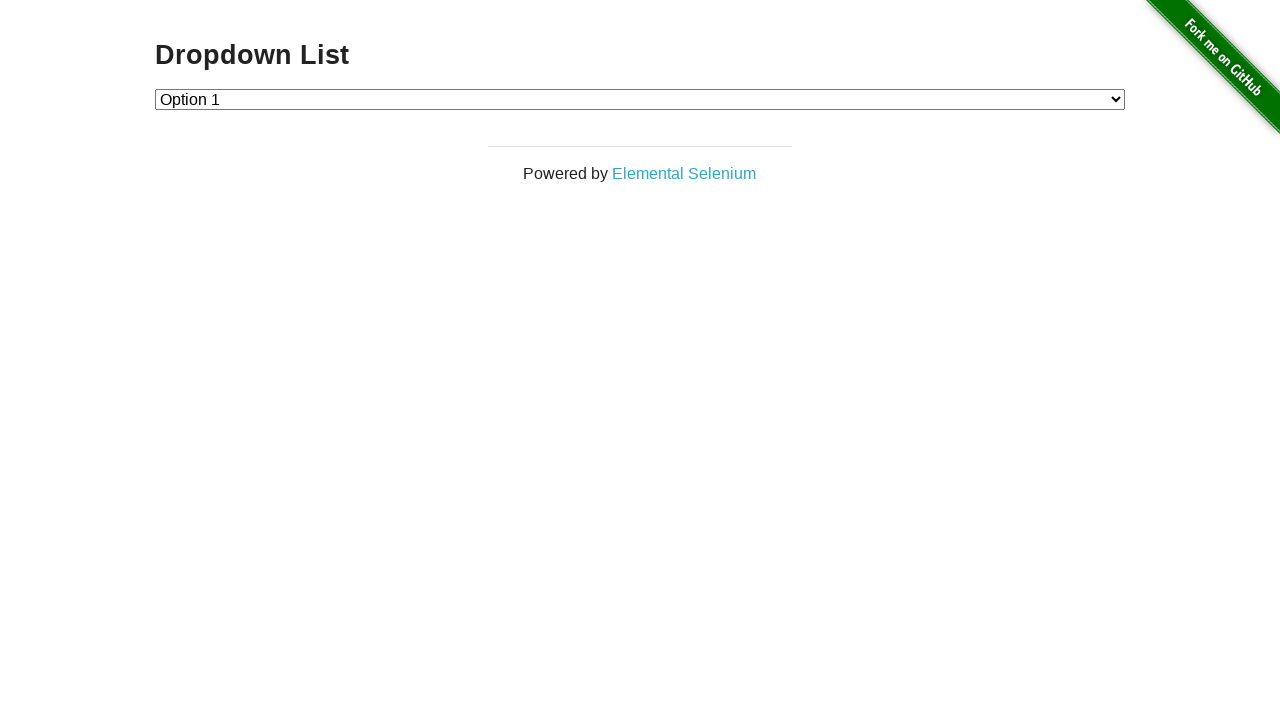

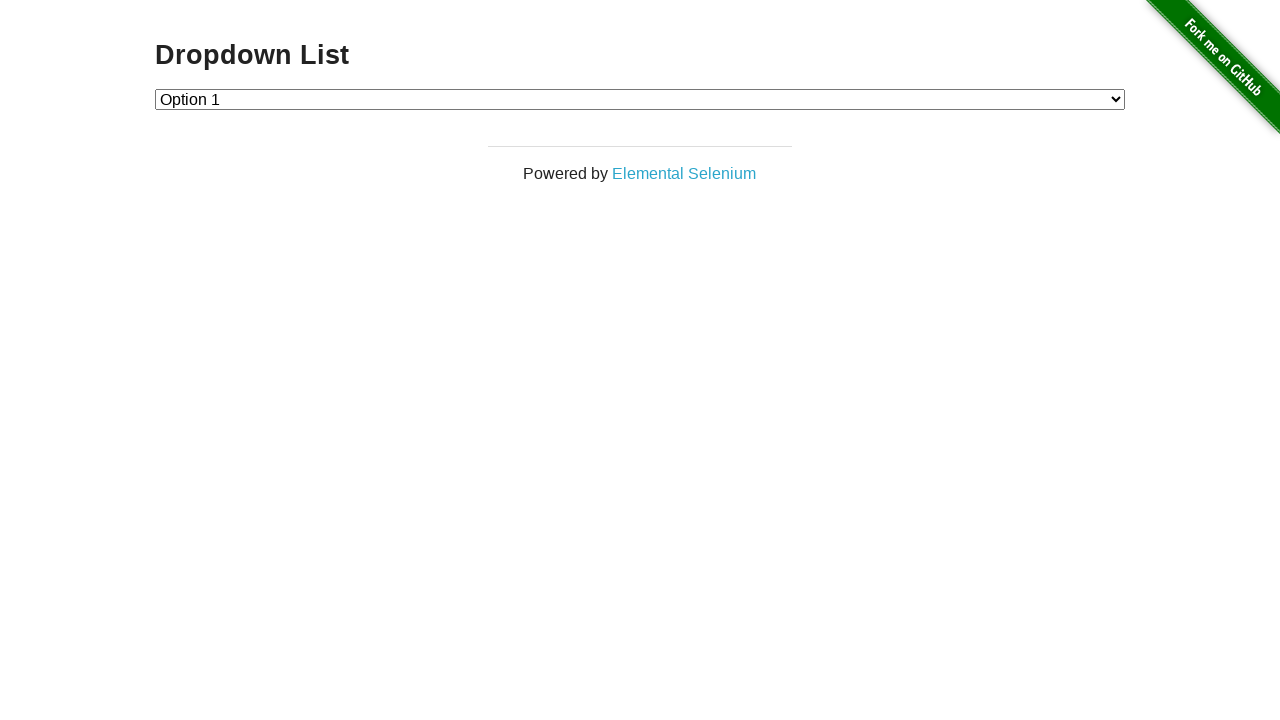